Tests dropdown selection functionality on an interest calculator page by selecting an option from the compound frequency dropdown by index

Starting URL: http://www.calculator.net/interest-calculator.html

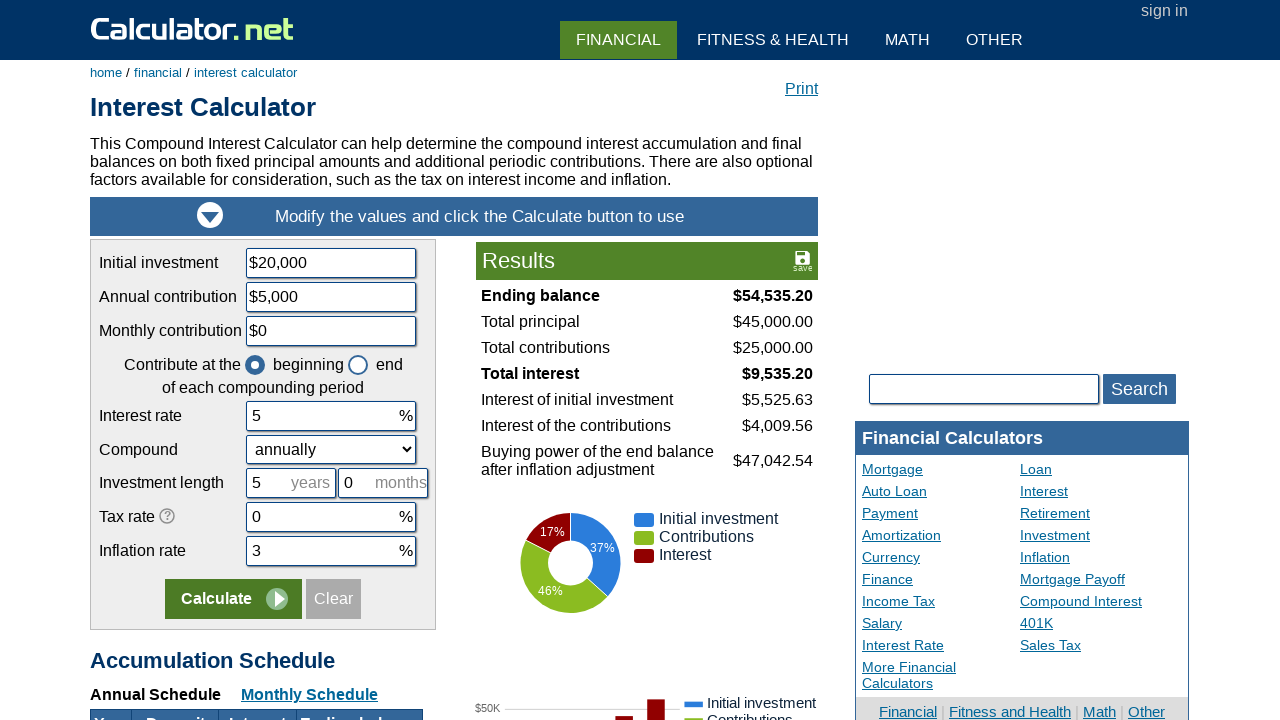

Selected option at index 4 from the compound frequency dropdown on #ccompound
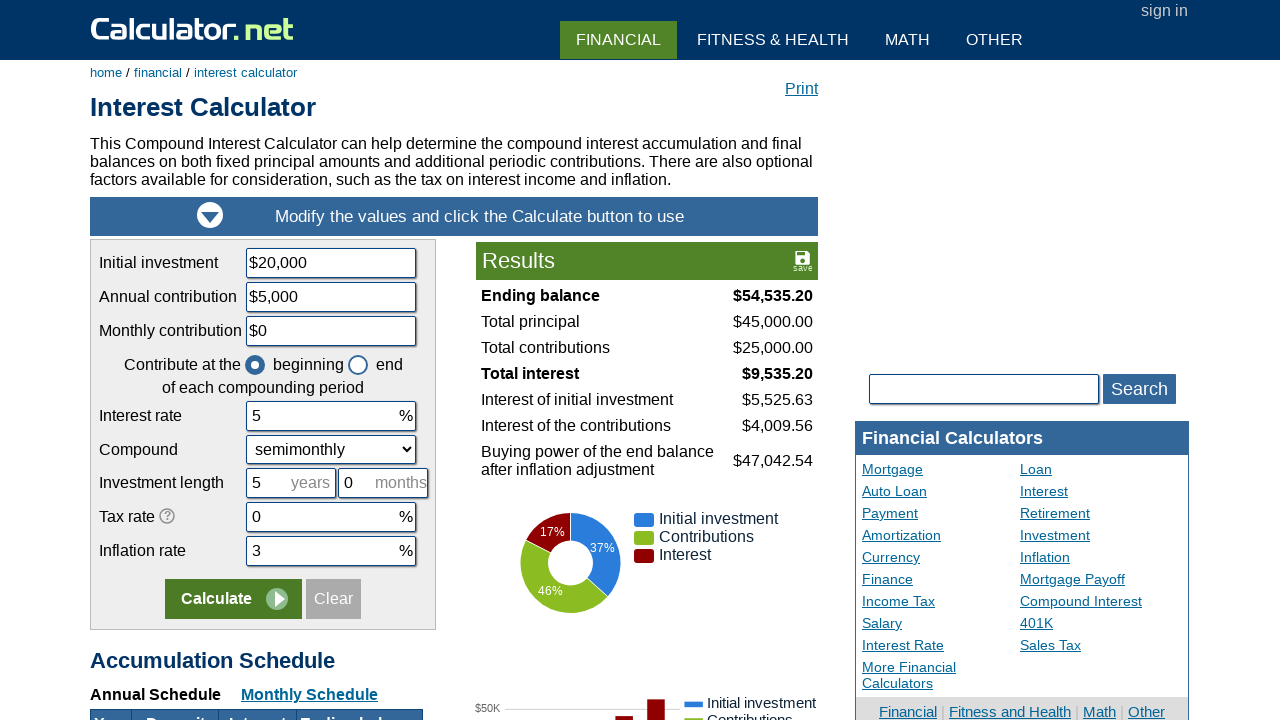

Verified compound frequency dropdown is visible
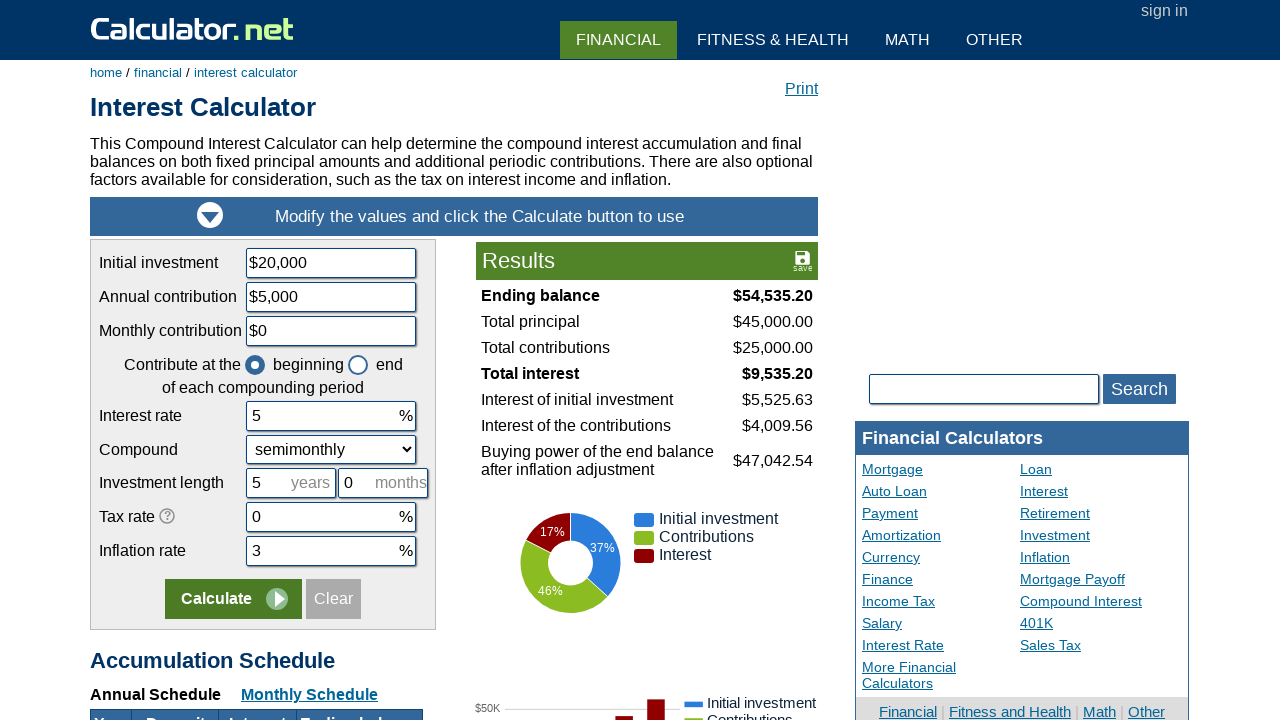

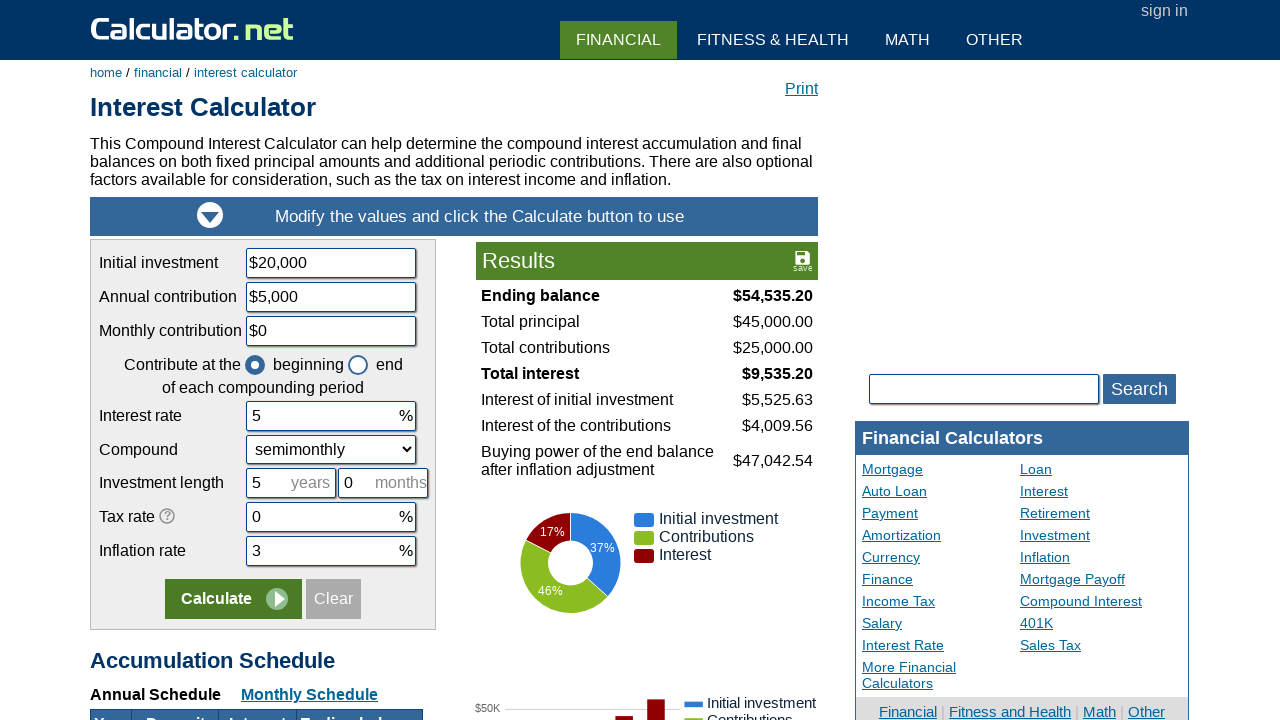